Tests infinite scroll functionality by scrolling to the bottom of the page multiple times to trigger dynamic content loading, and verifies that product items are loaded on the page.

Starting URL: https://www.scrapingcourse.com/infinite-scrolling

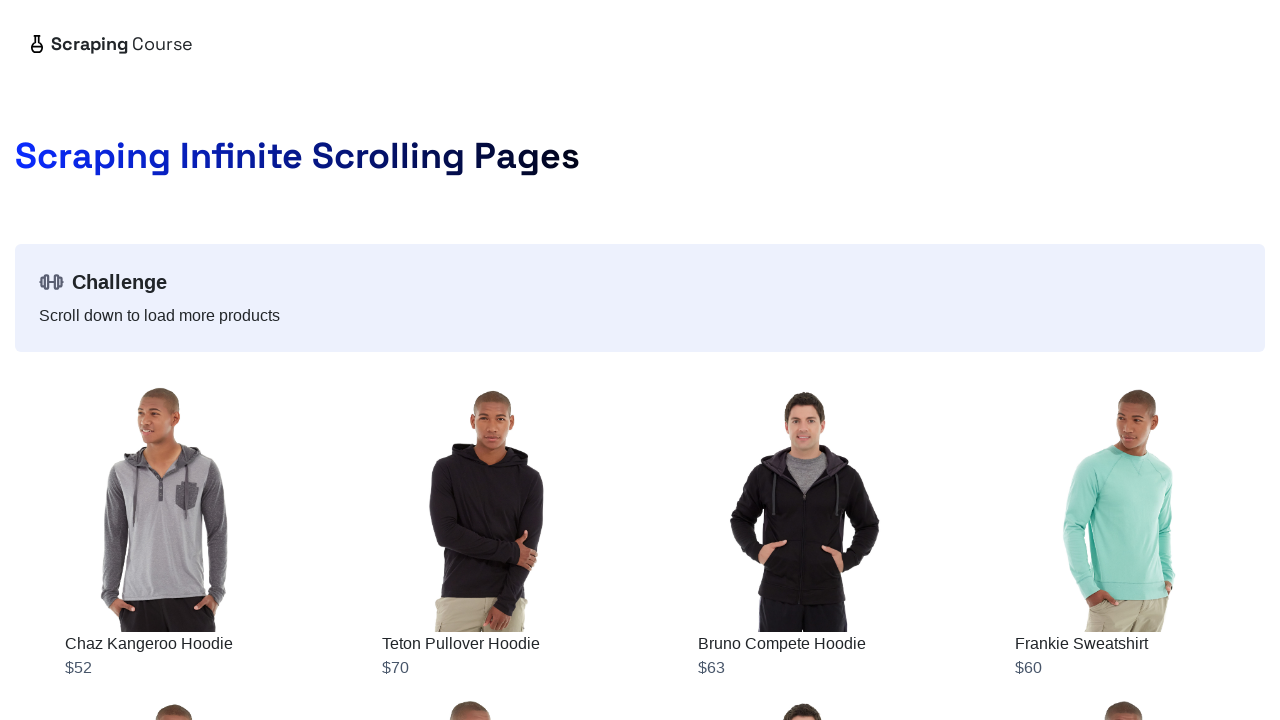

Waited for initial product items to load
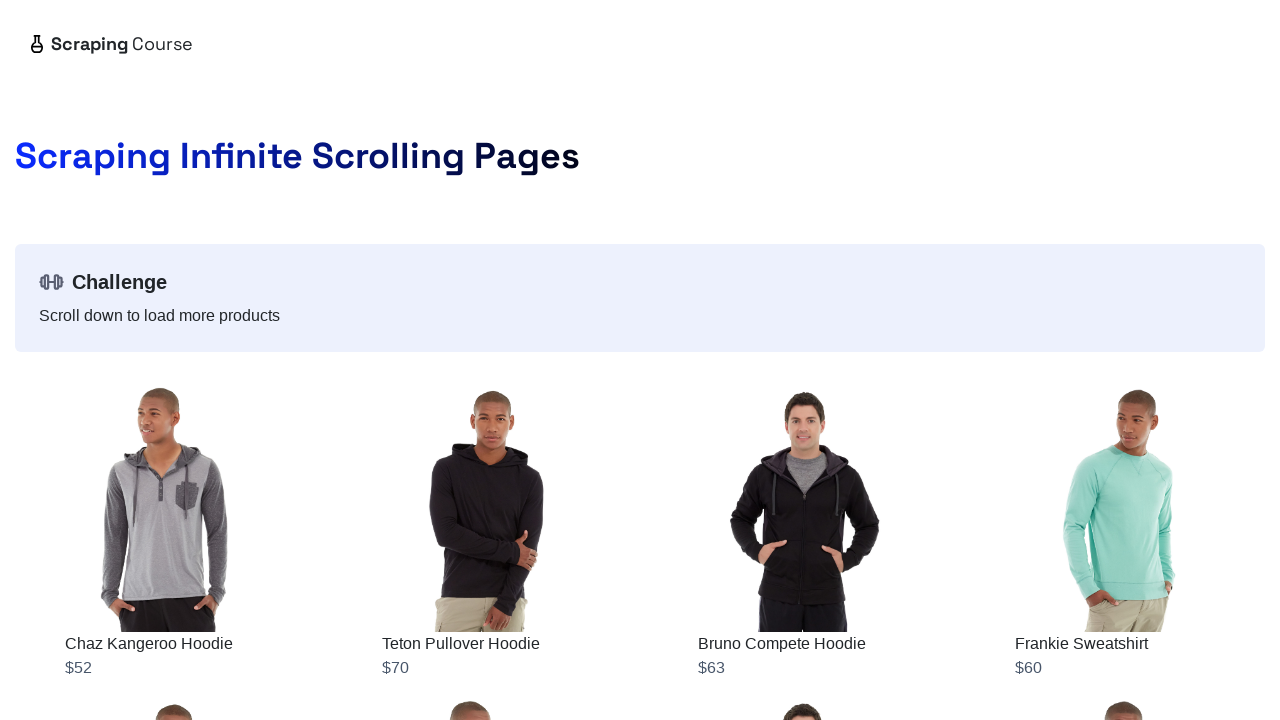

Retrieved initial product count: 12 items
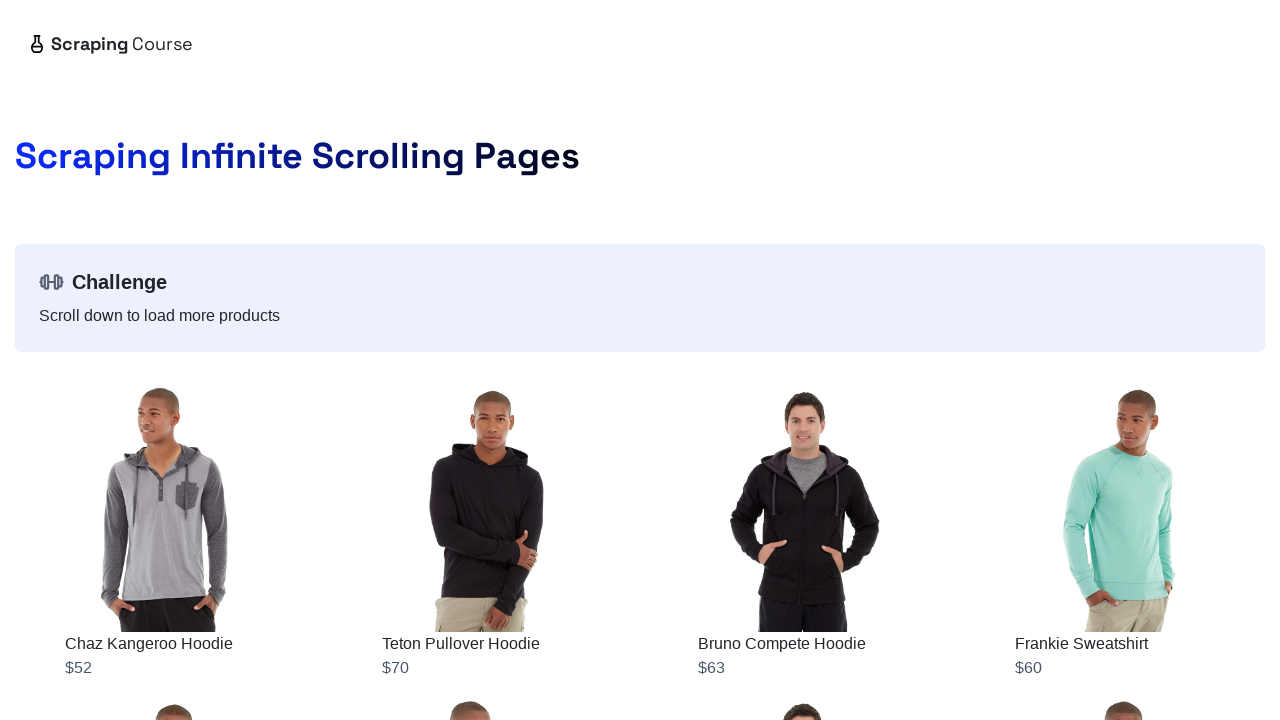

Scrolled to bottom of page (first scroll)
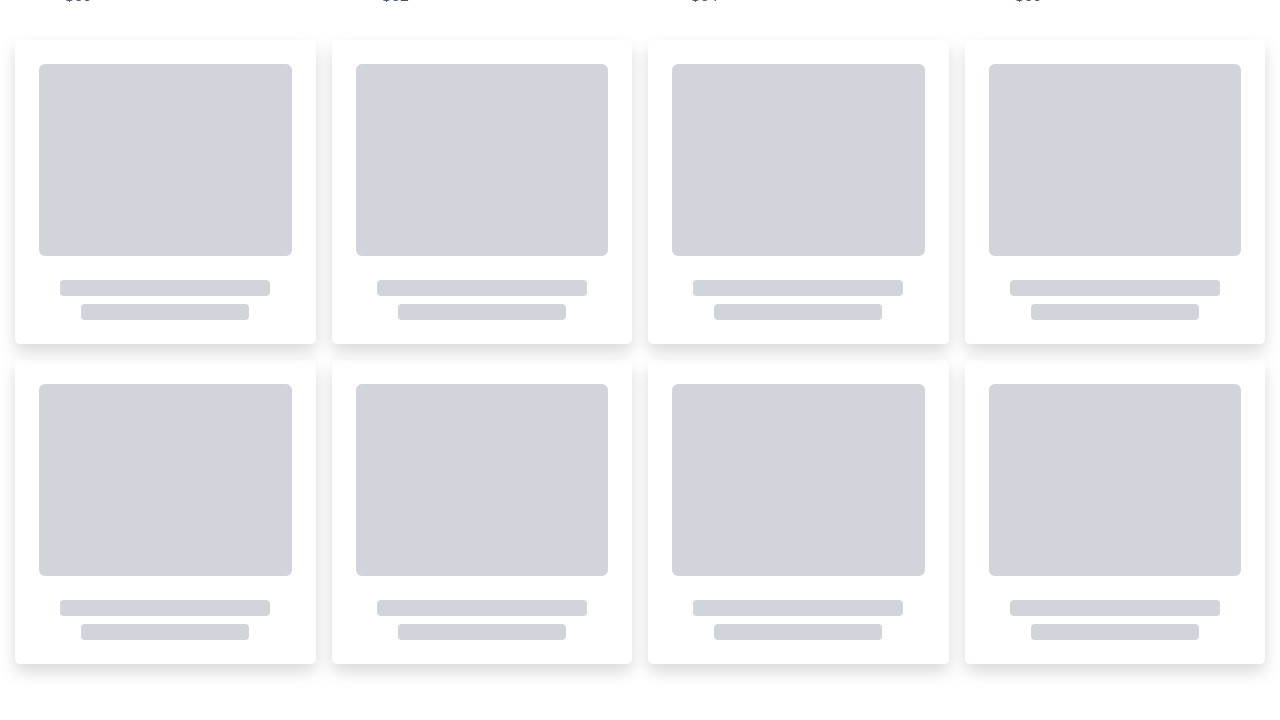

Waited 2 seconds for new content to load after first scroll
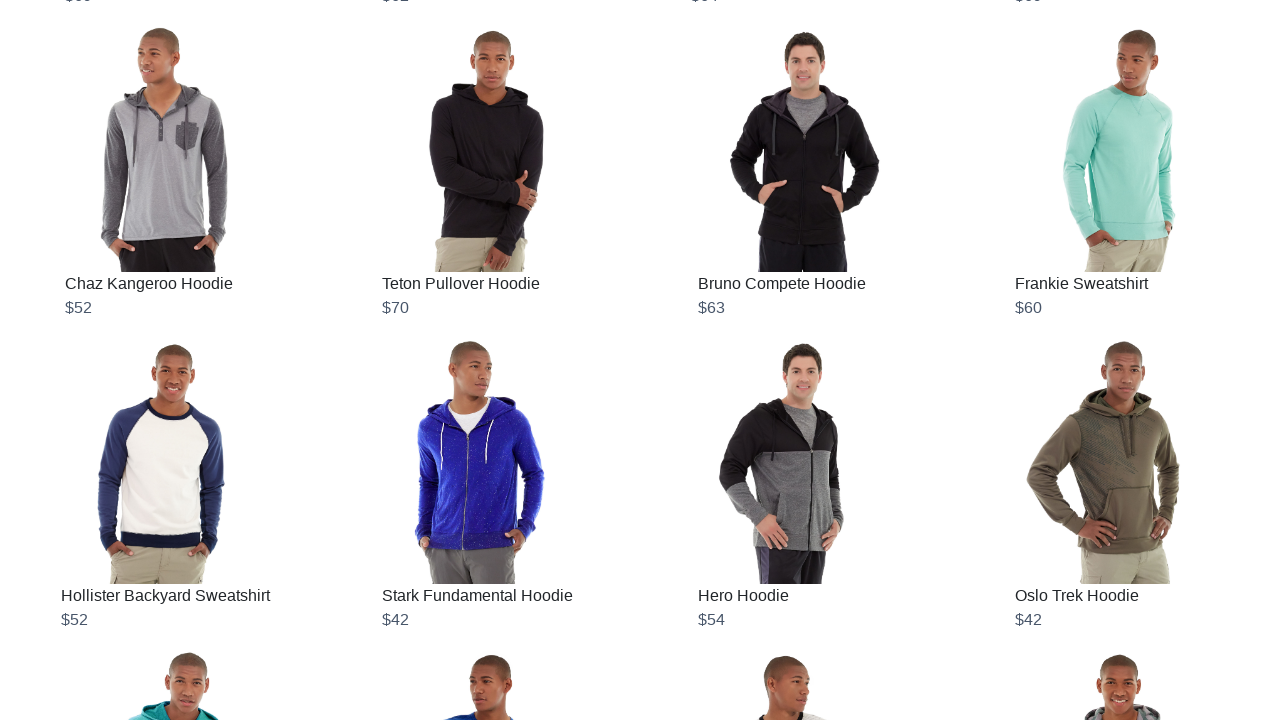

Scrolled to bottom of page (second scroll)
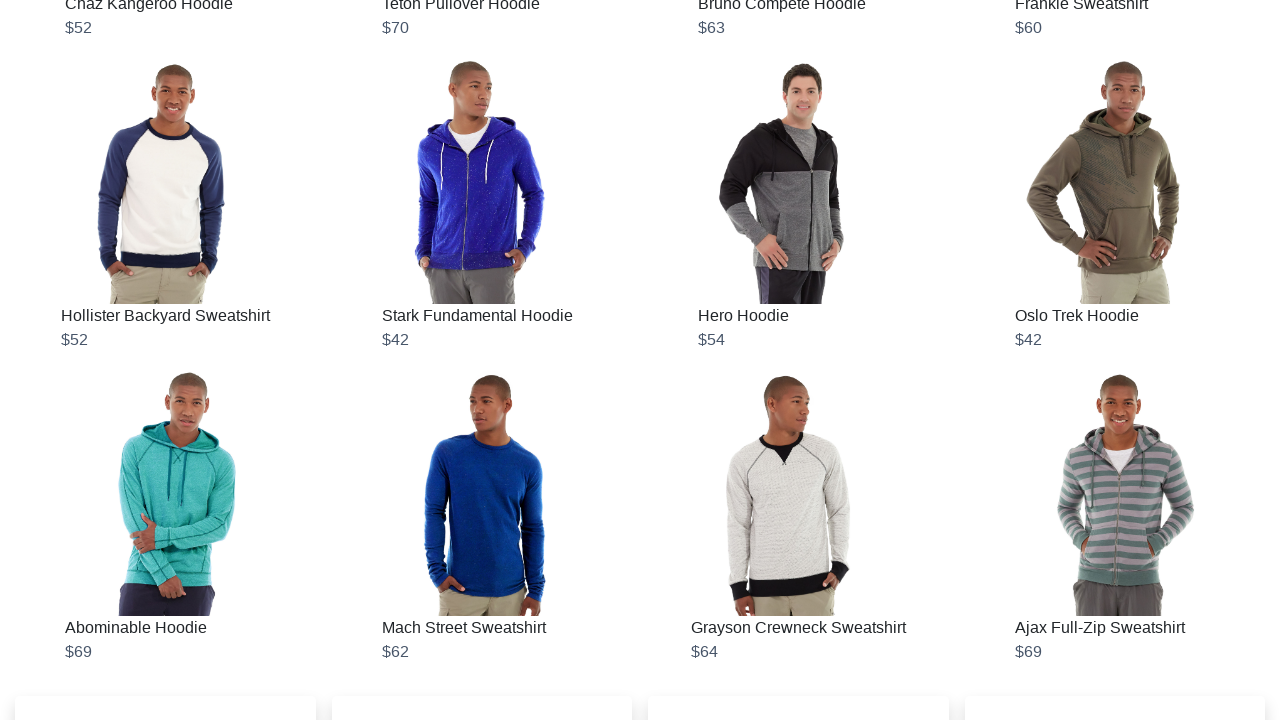

Waited 2 seconds for new content to load after second scroll
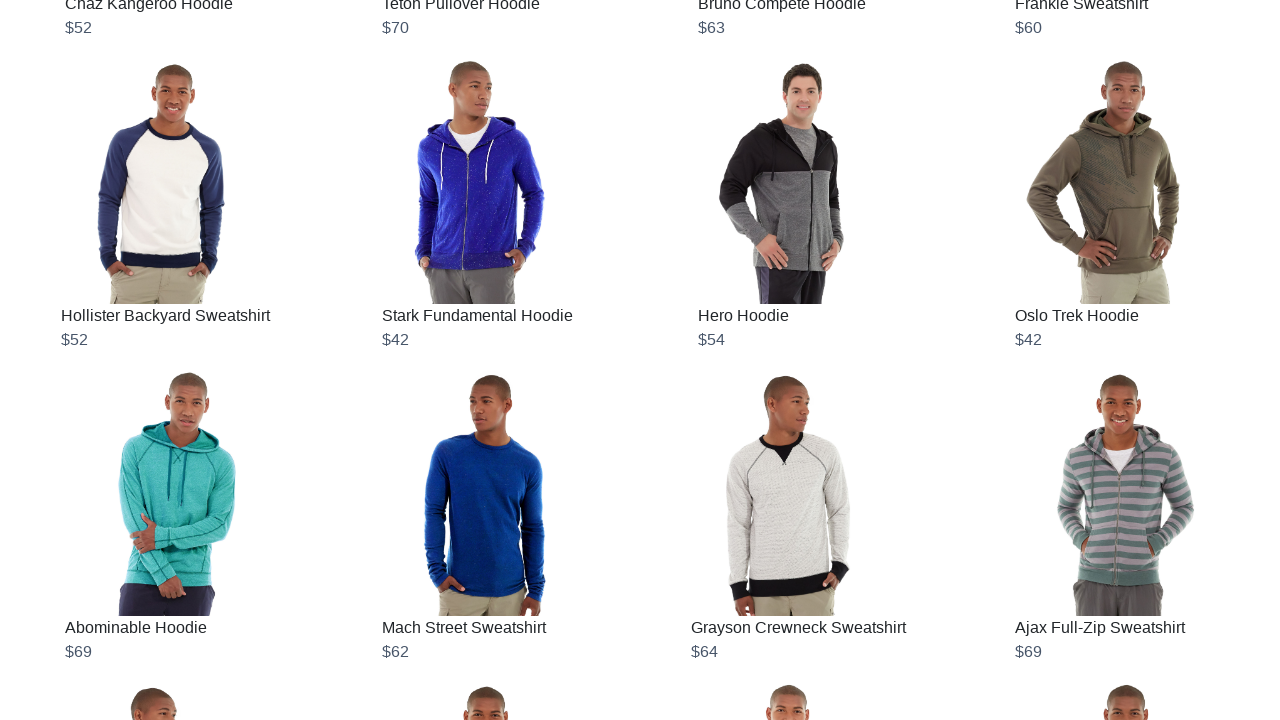

Scrolled to bottom of page (third scroll)
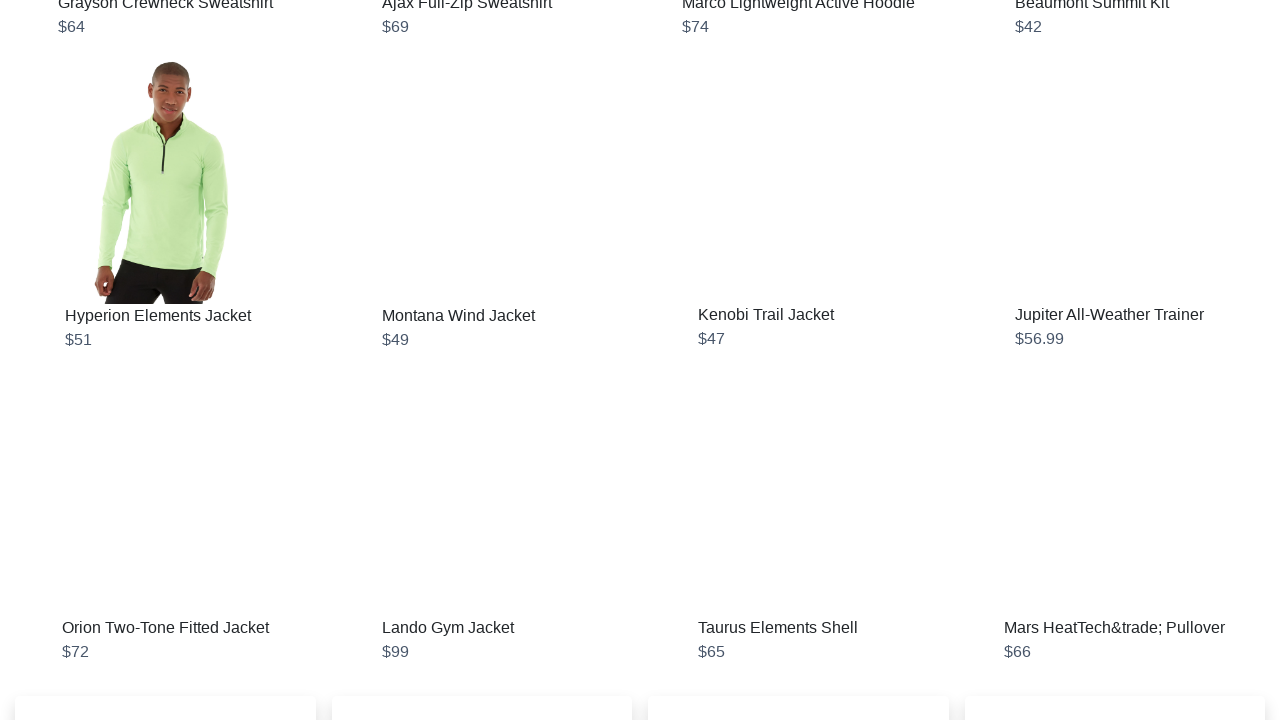

Waited 2 seconds for new content to load after third scroll
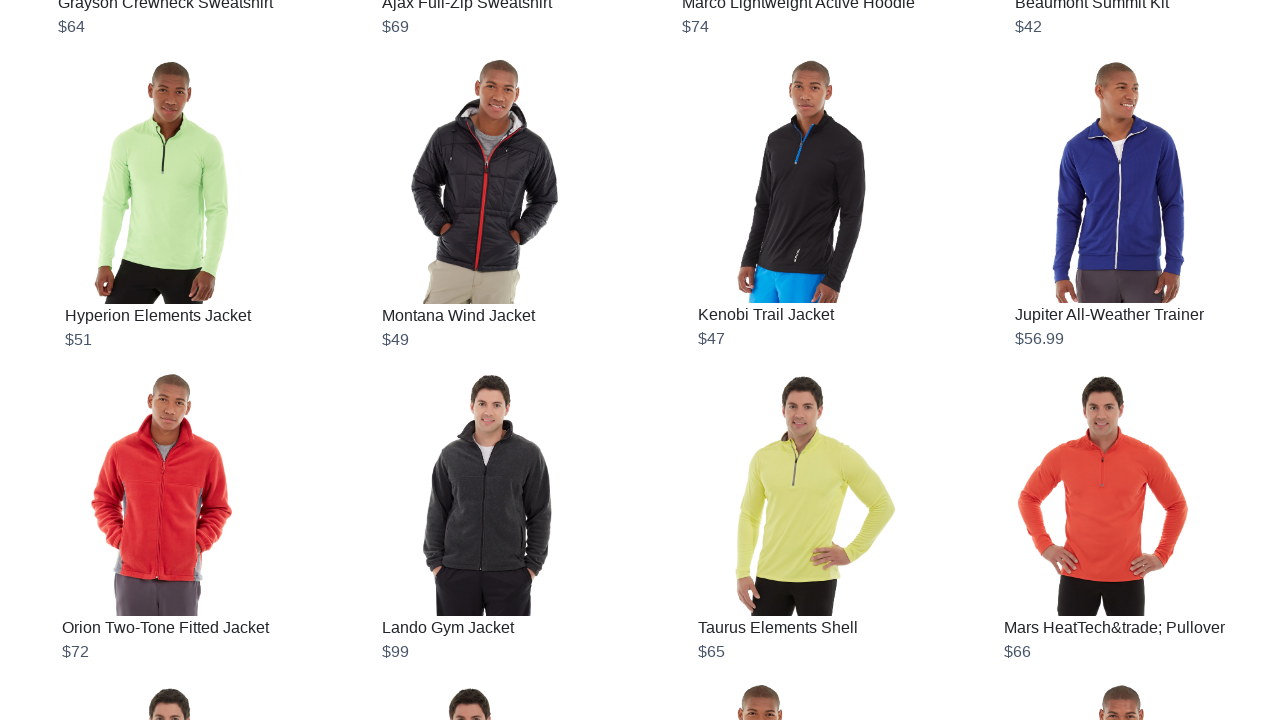

Verified product items are still present on the page
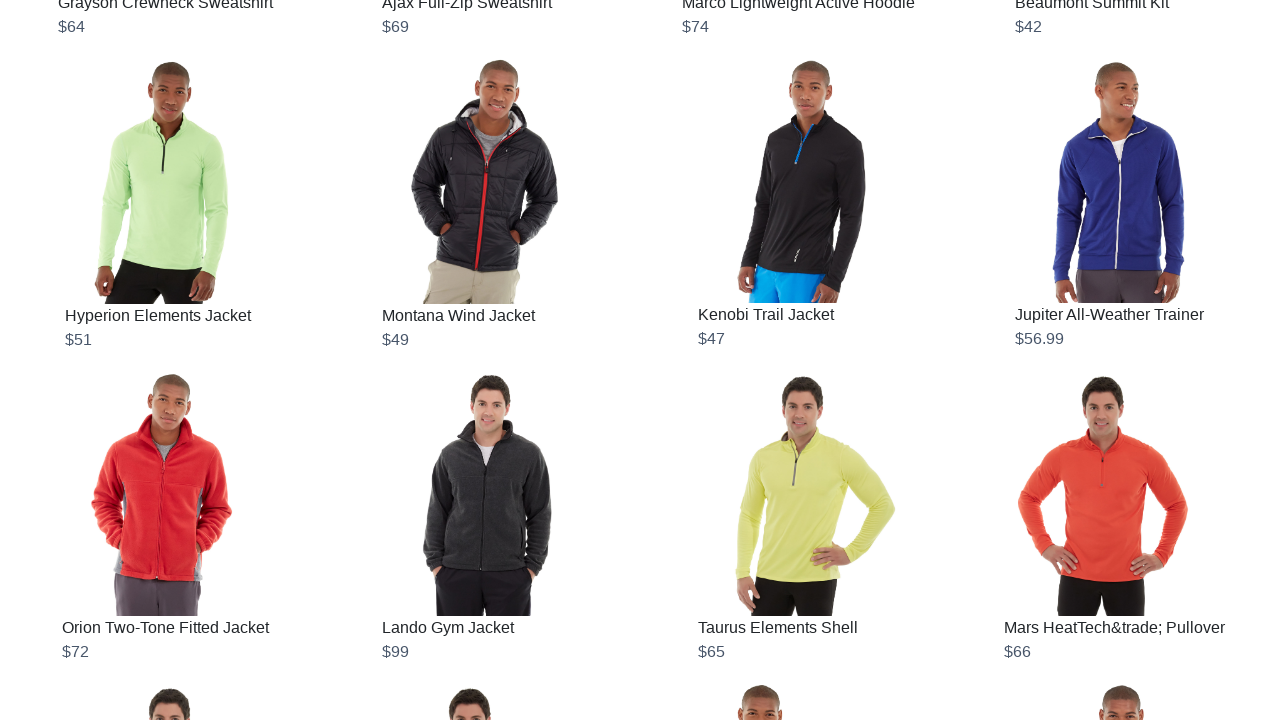

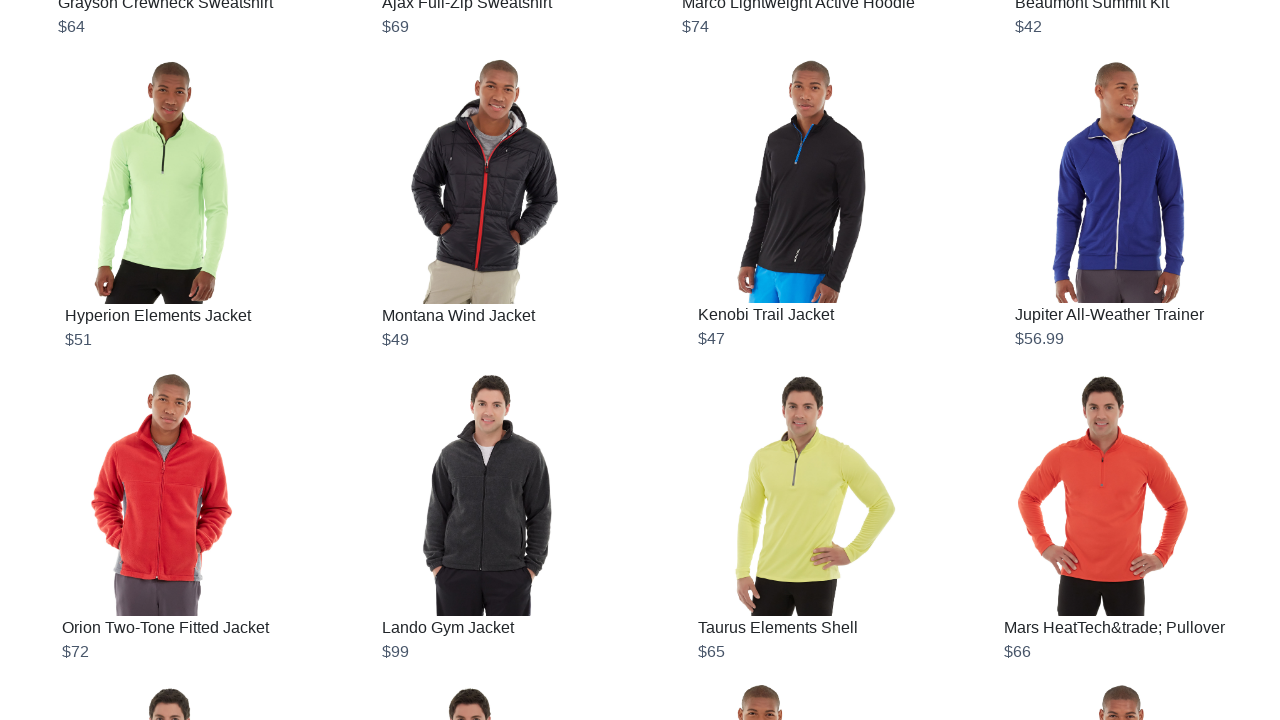